Tests successful login with standard_user credentials and navigation to inventory page

Starting URL: https://www.saucedemo.com/

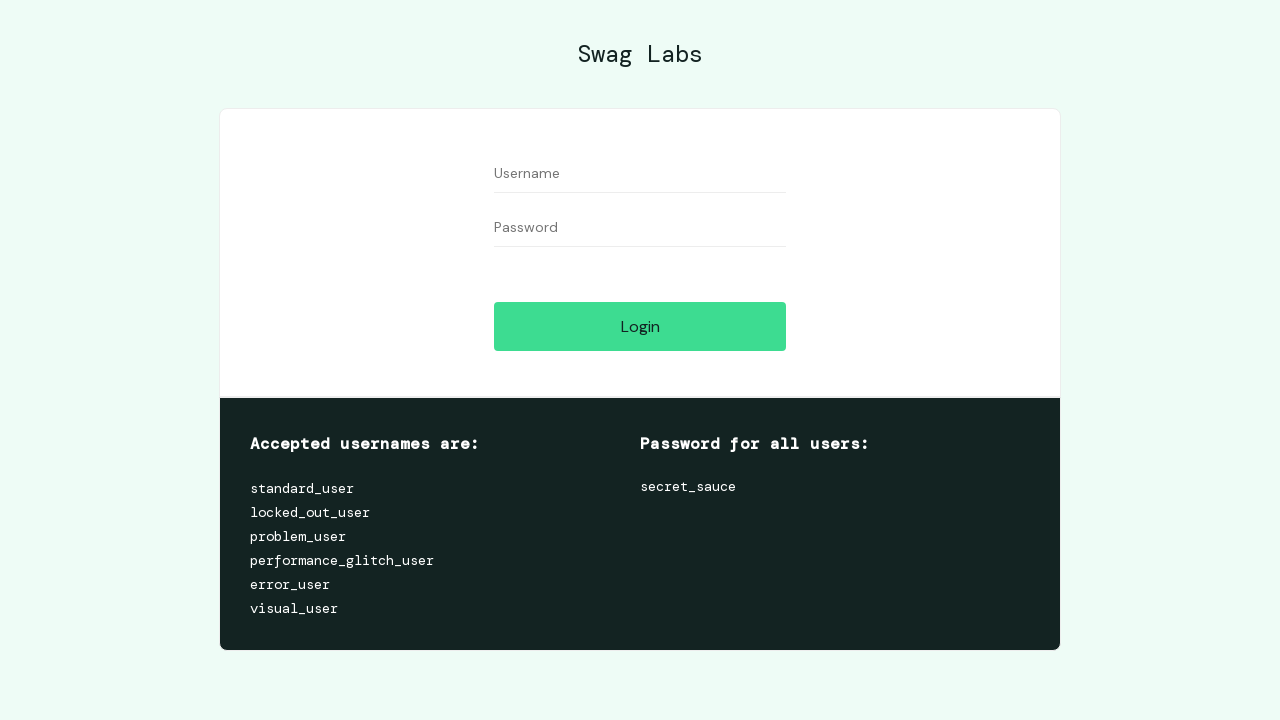

Filled username field with 'standard_user' on #user-name
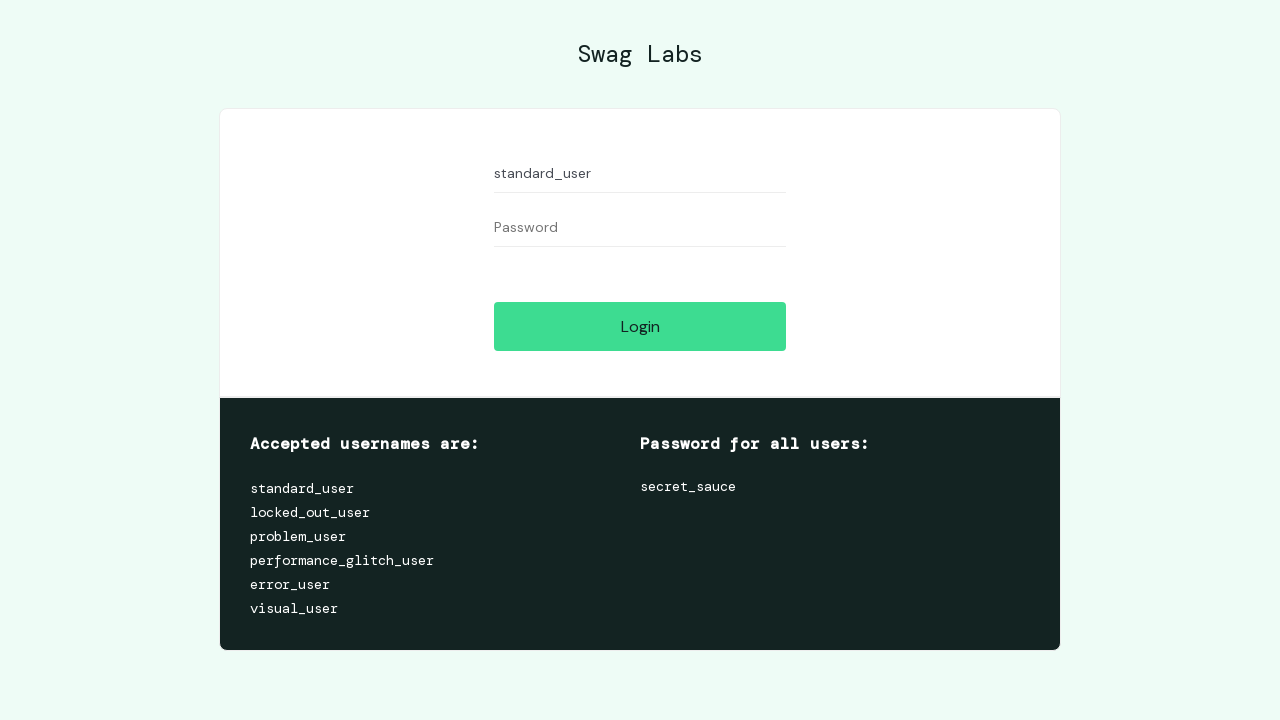

Filled password field with 'secret_sauce' on #password
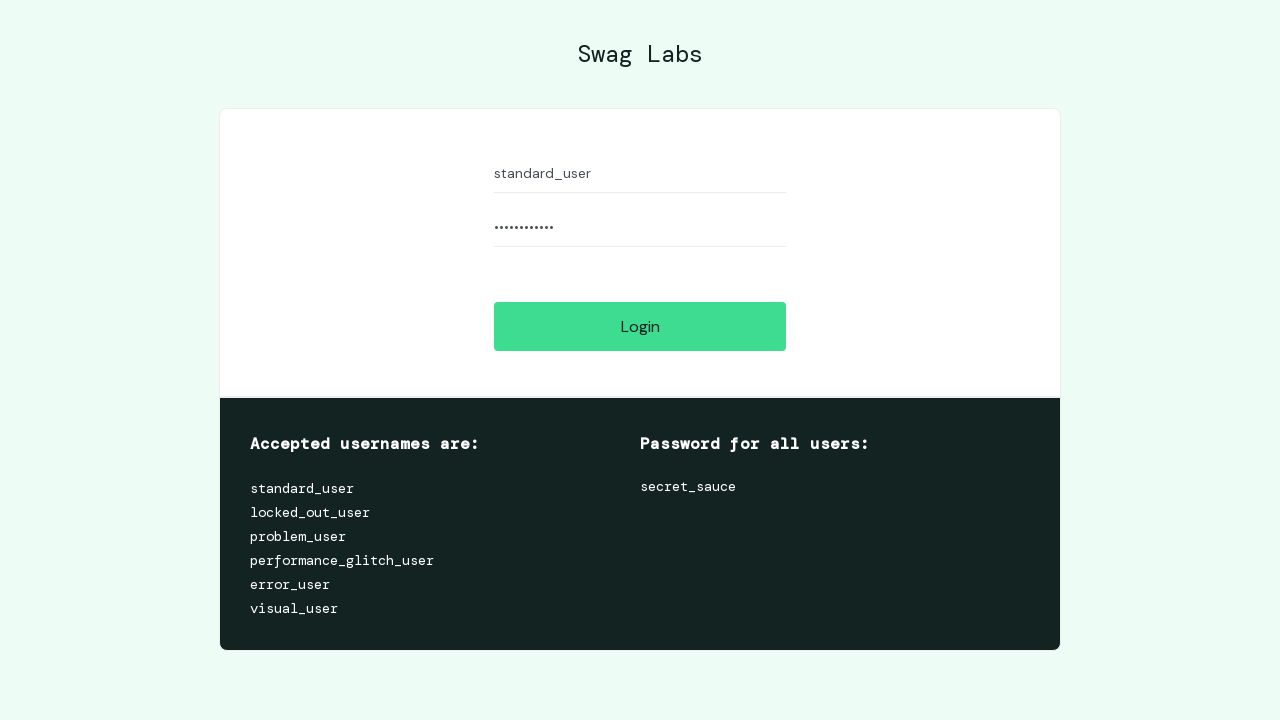

Clicked login button at (640, 326) on #login-button
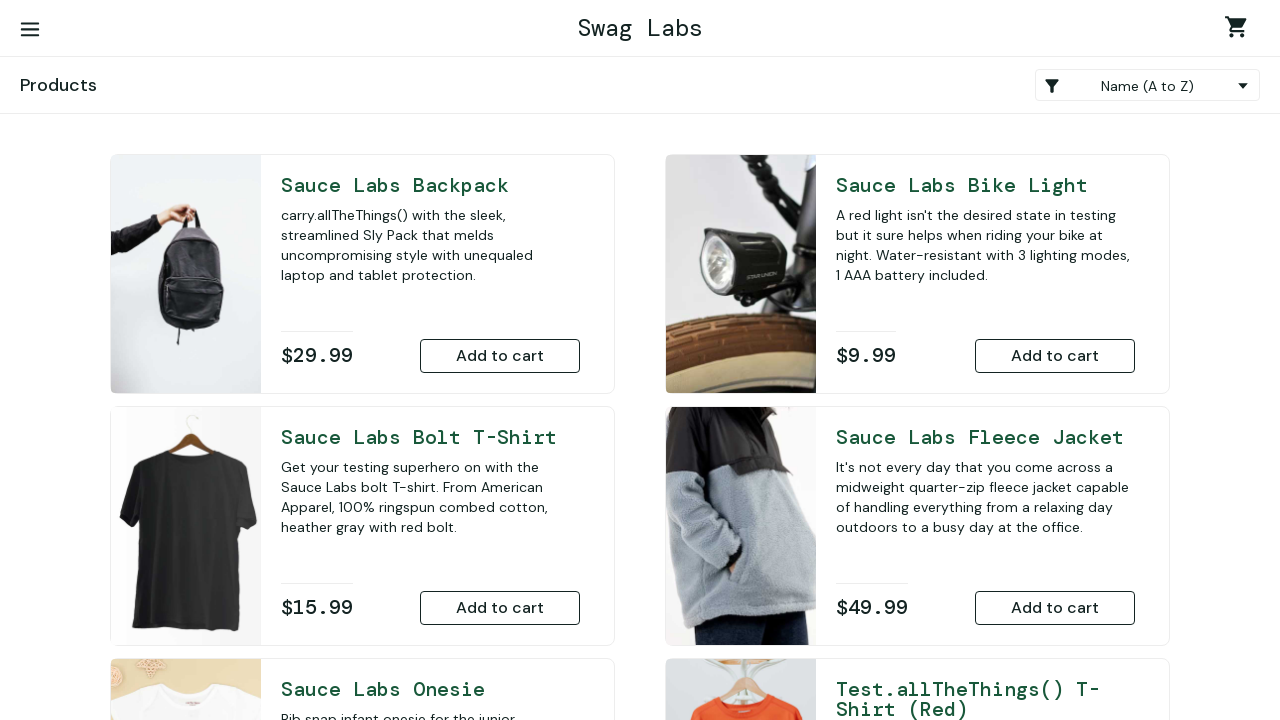

Successfully navigated to inventory page
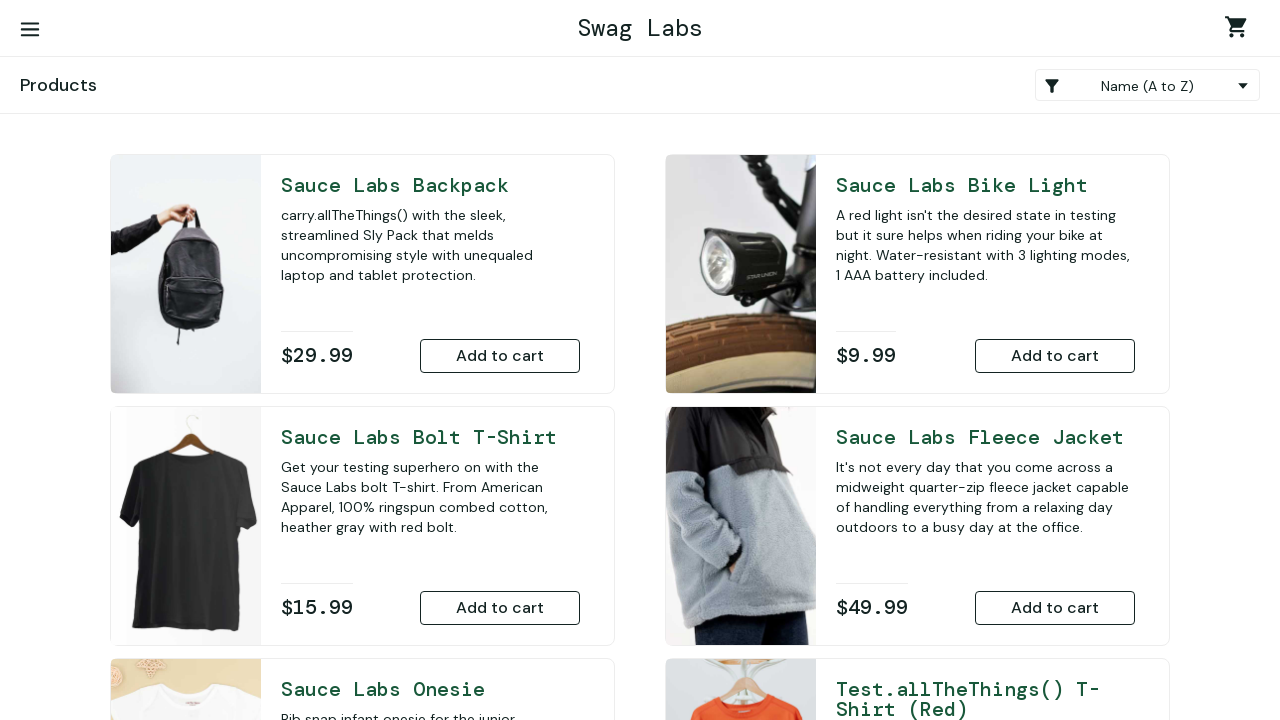

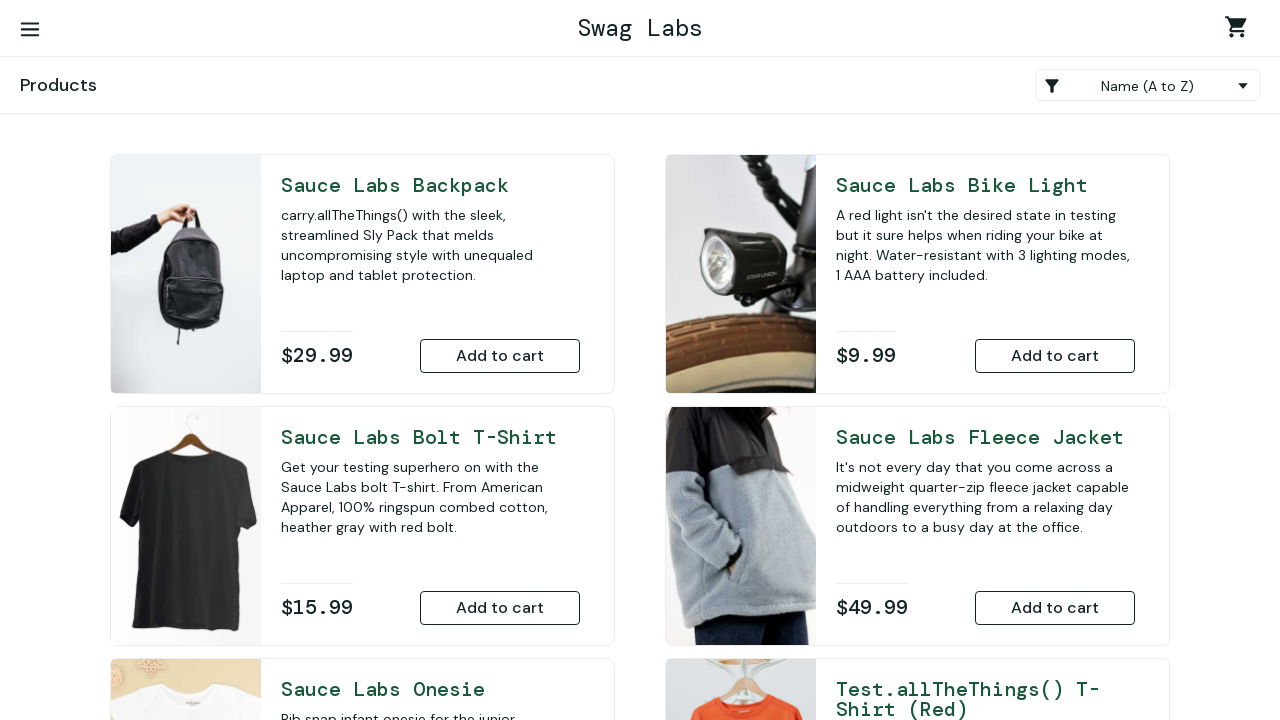